Tests the forgot password flow by clicking the "Forgot password?" link, entering an email address, setting a new password with confirmation, and submitting the form.

Starting URL: https://rahulshettyacademy.com/client

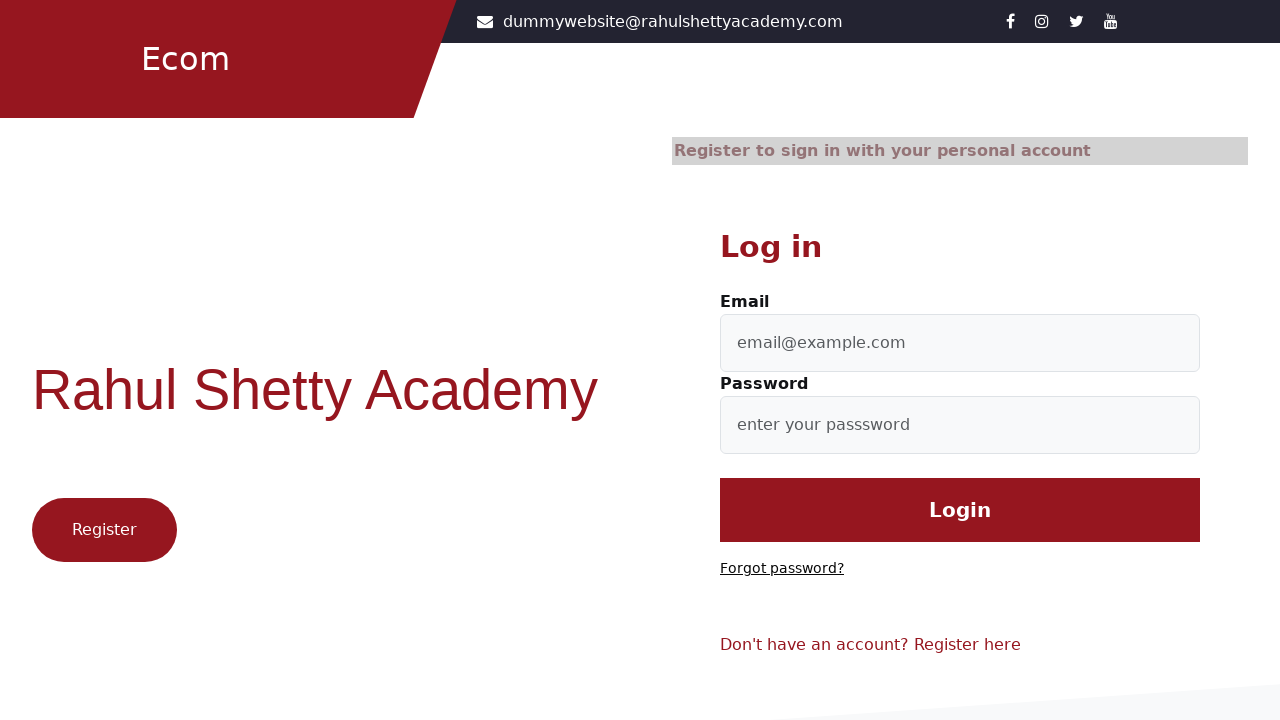

Clicked 'Forgot password?' link at (782, 569) on text=Forgot password?
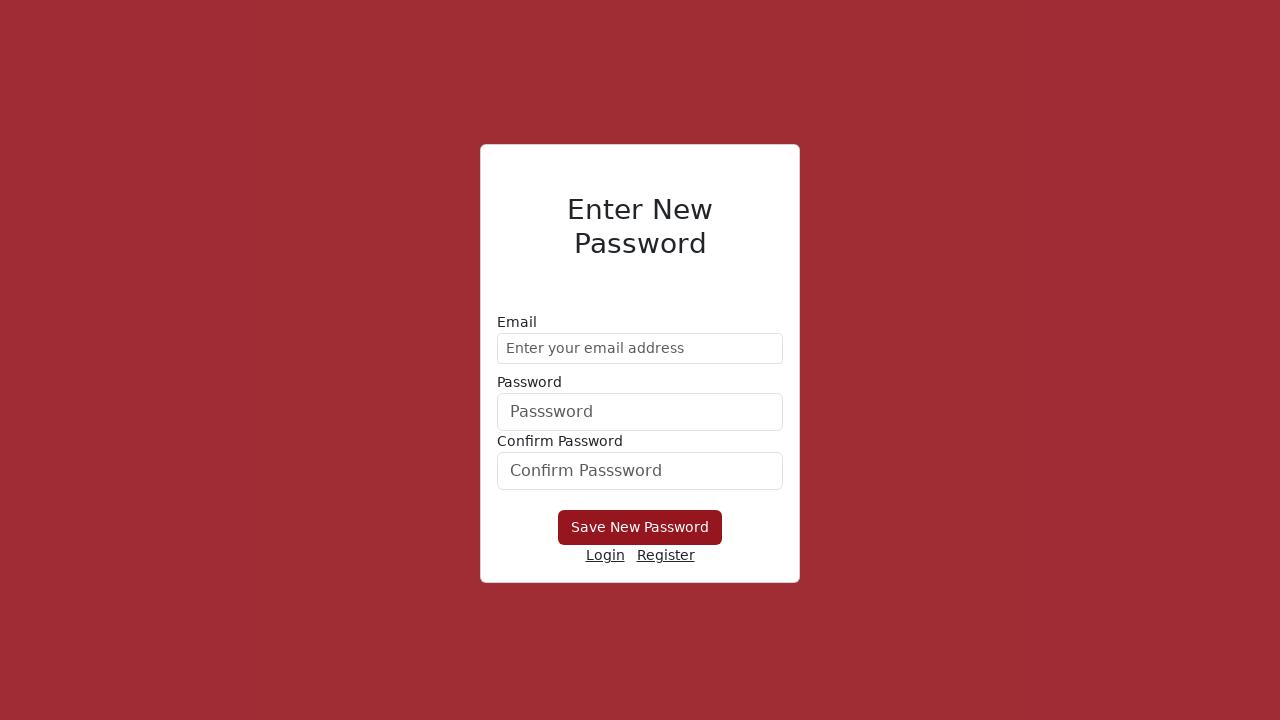

Entered email address 'testuser847@gmail.com' in first input field on form div:nth-child(1) input
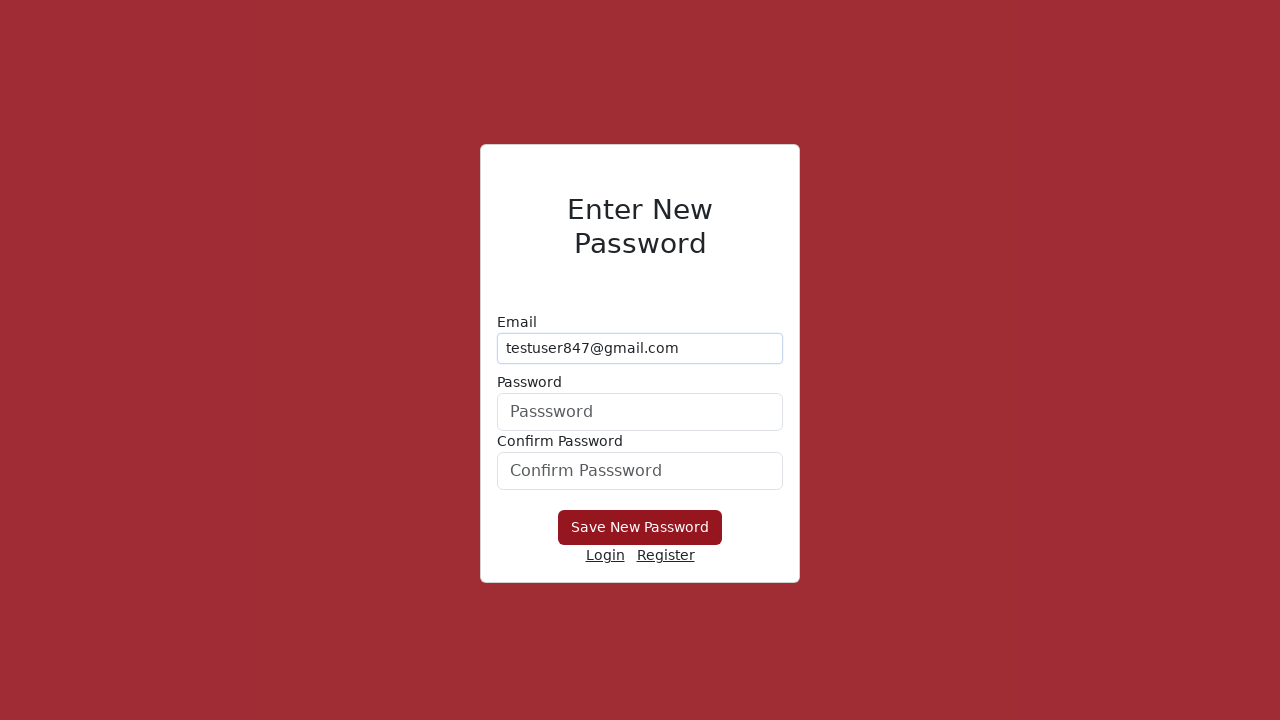

Entered new password 'SecurePass@9876' in second input field on form div:nth-child(2) input
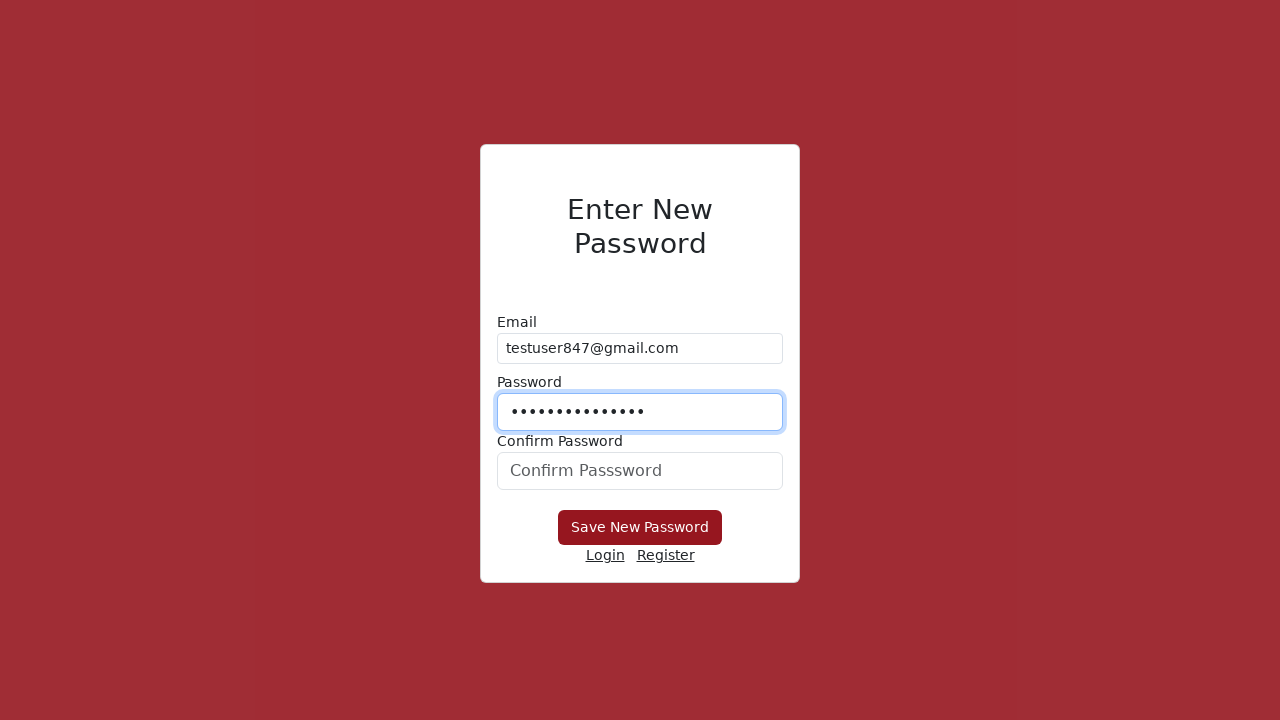

Confirmed new password 'SecurePass@9876' in third input field on form div:nth-child(3) input
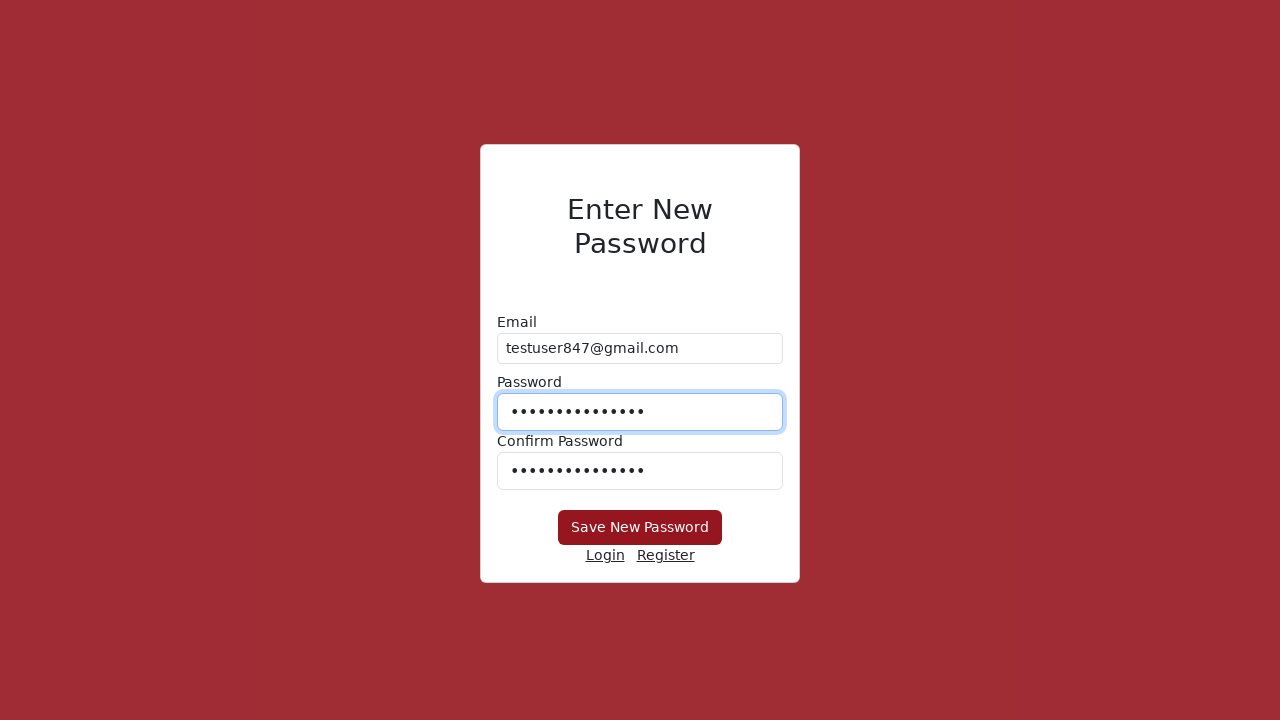

Clicked 'Save New Password' button to submit forgot password form at (640, 528) on button:has-text('Save New Password')
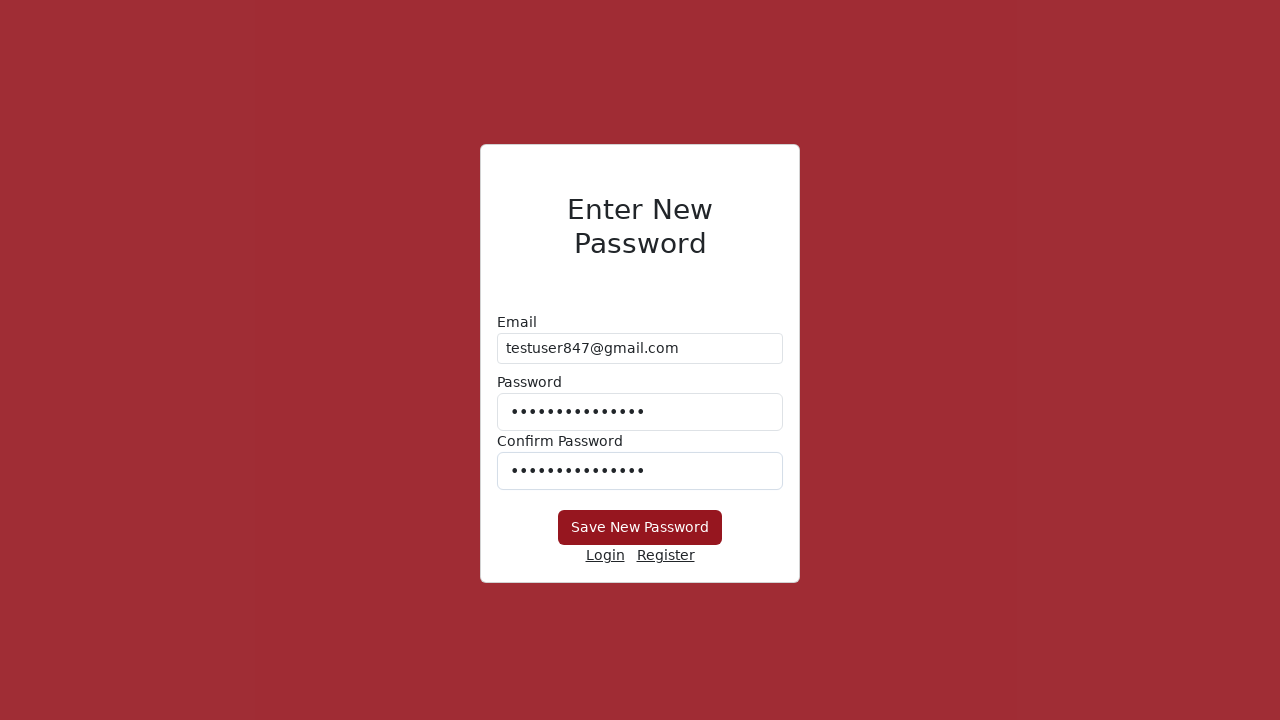

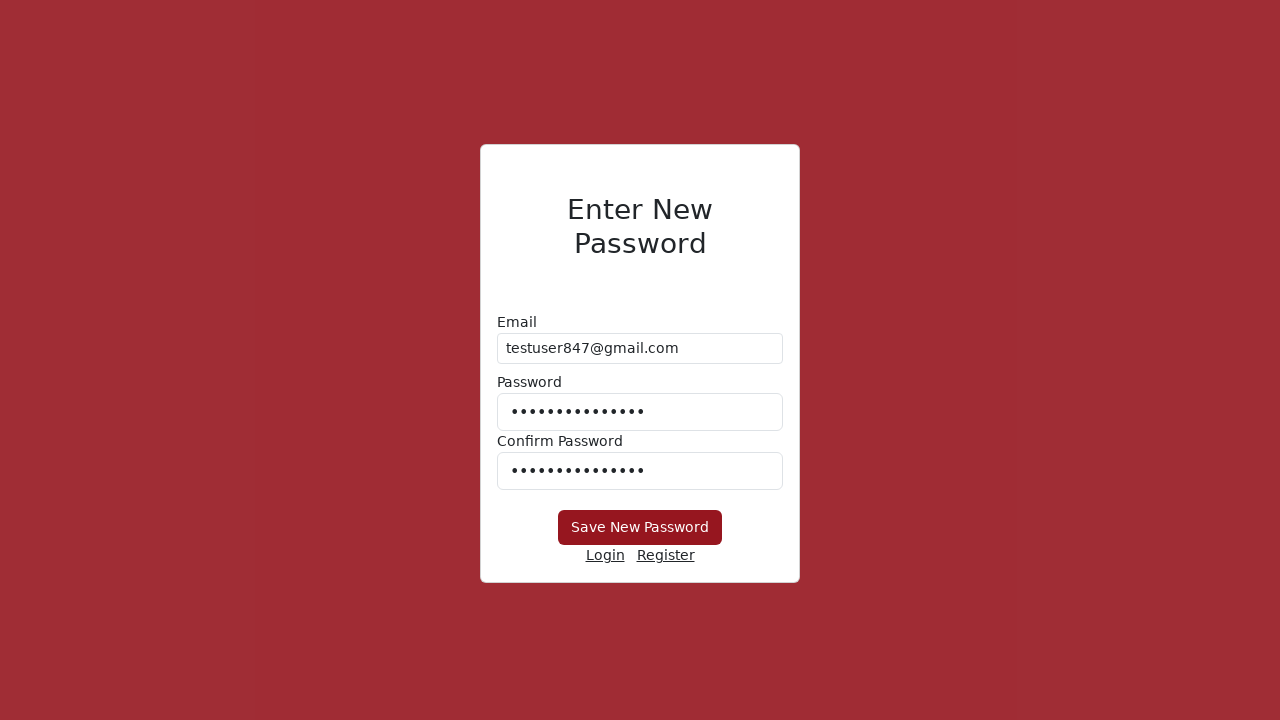